Tests JavaScript alert with textbox functionality by clicking to trigger the alert, entering text into the alert prompt, and accepting it

Starting URL: https://demo.automationtesting.in/Alerts.html

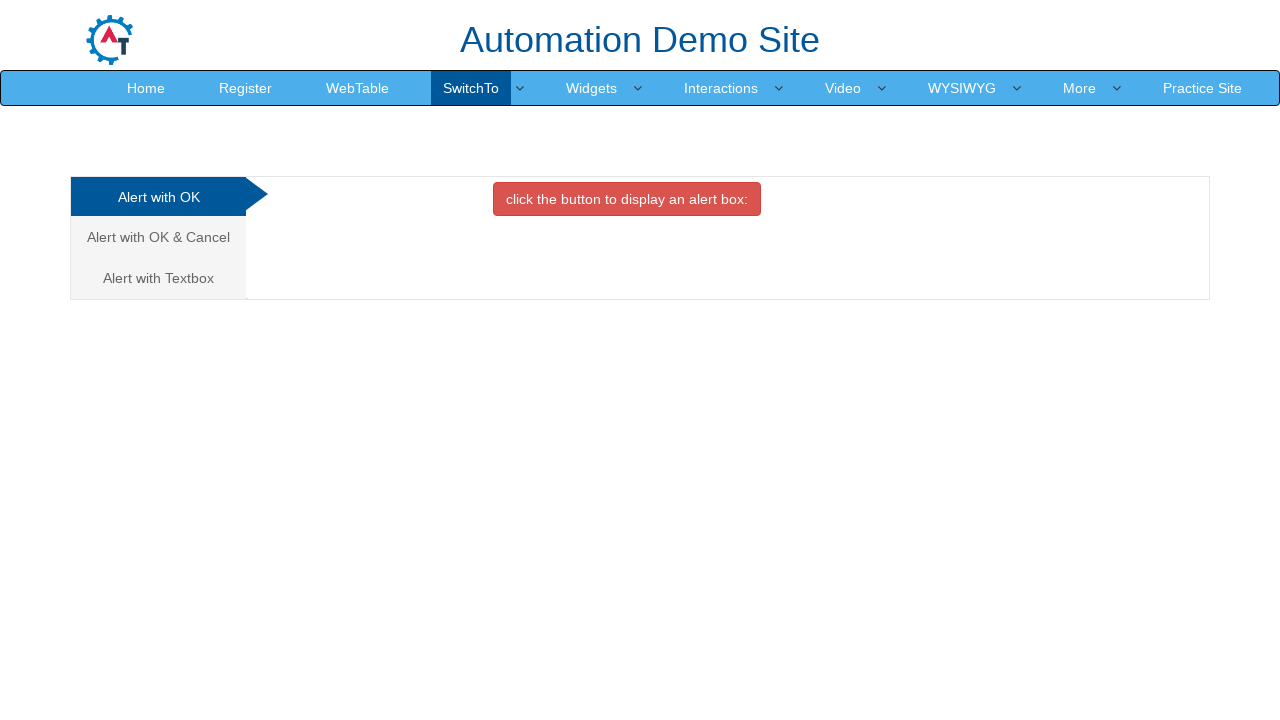

Clicked on 'Alert with Textbox' tab at (158, 278) on xpath=//*[text()='Alert with Textbox ']
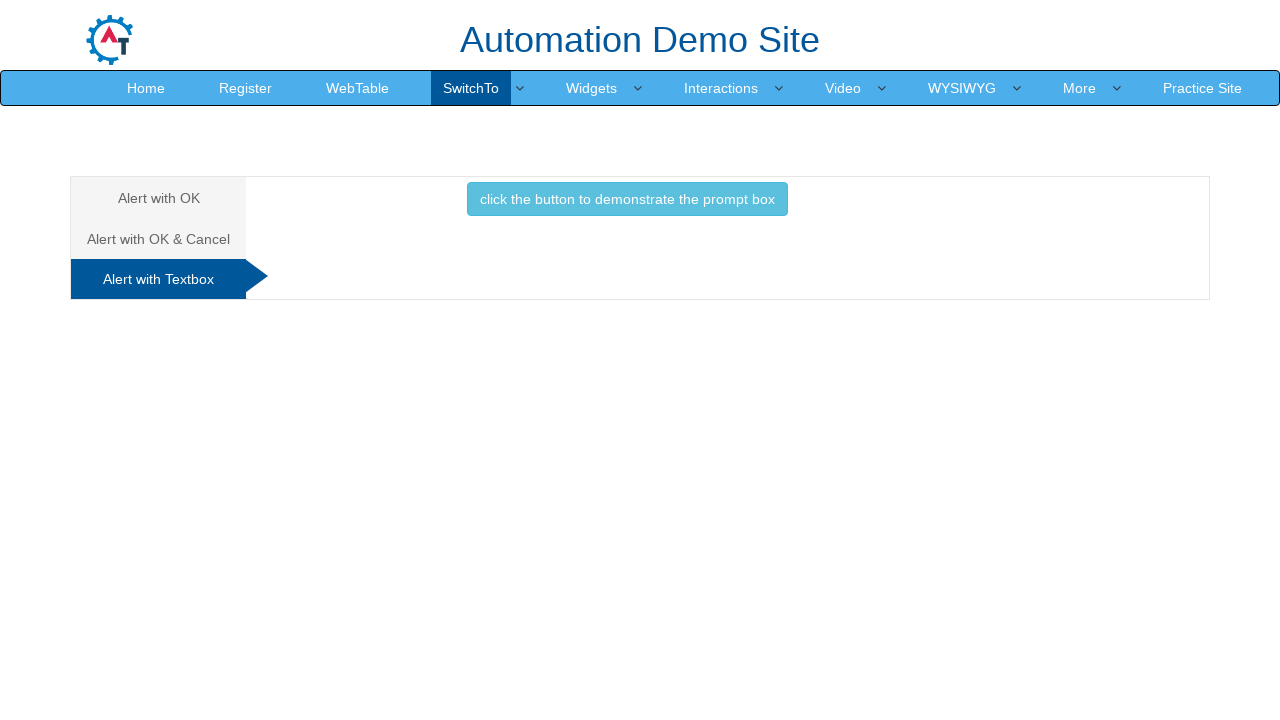

Clicked button to trigger alert prompt at (627, 199) on .btn.btn-info
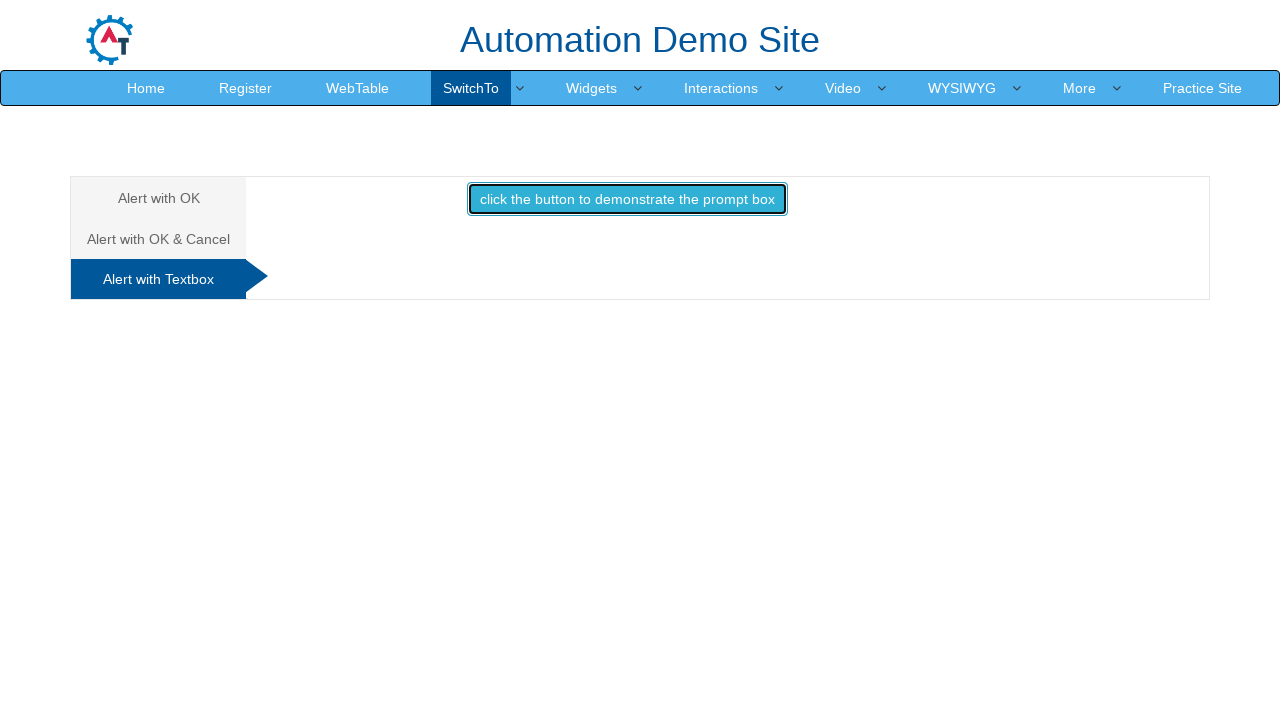

Set up dialog handler to accept prompts with text 'Michael Thompson'
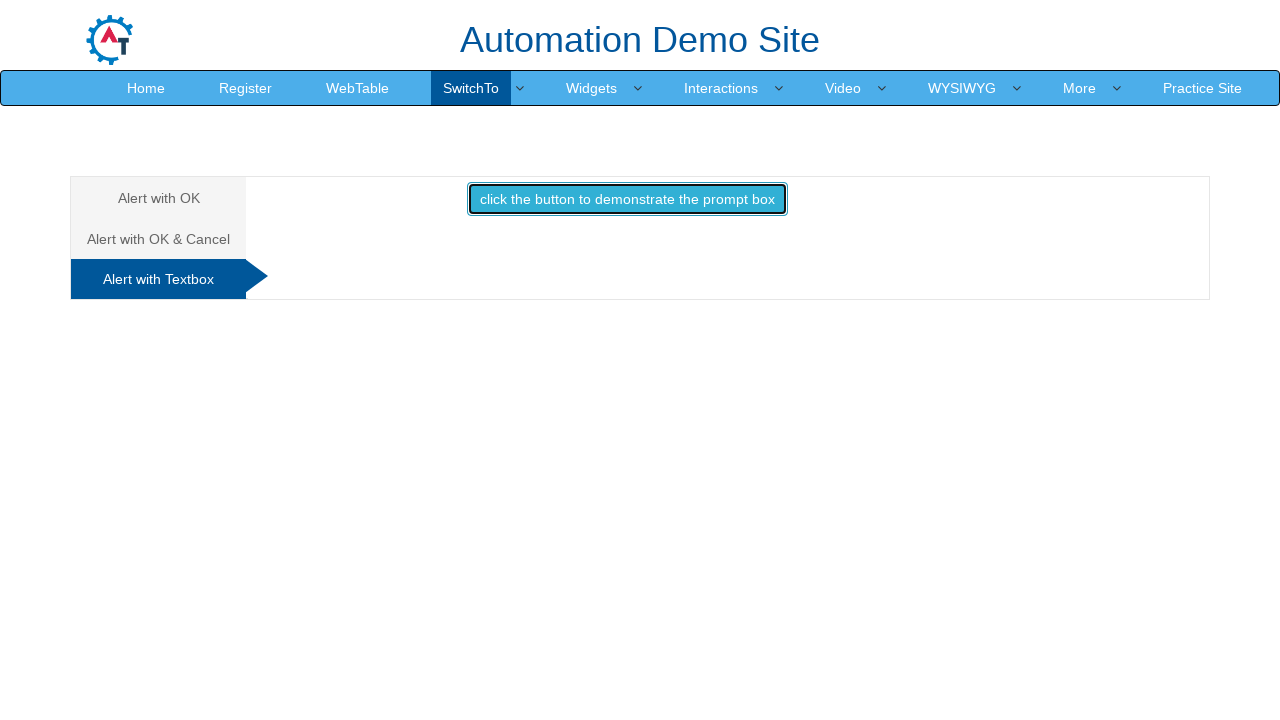

Clicked button again to trigger dialog with handler active at (627, 199) on .btn.btn-info
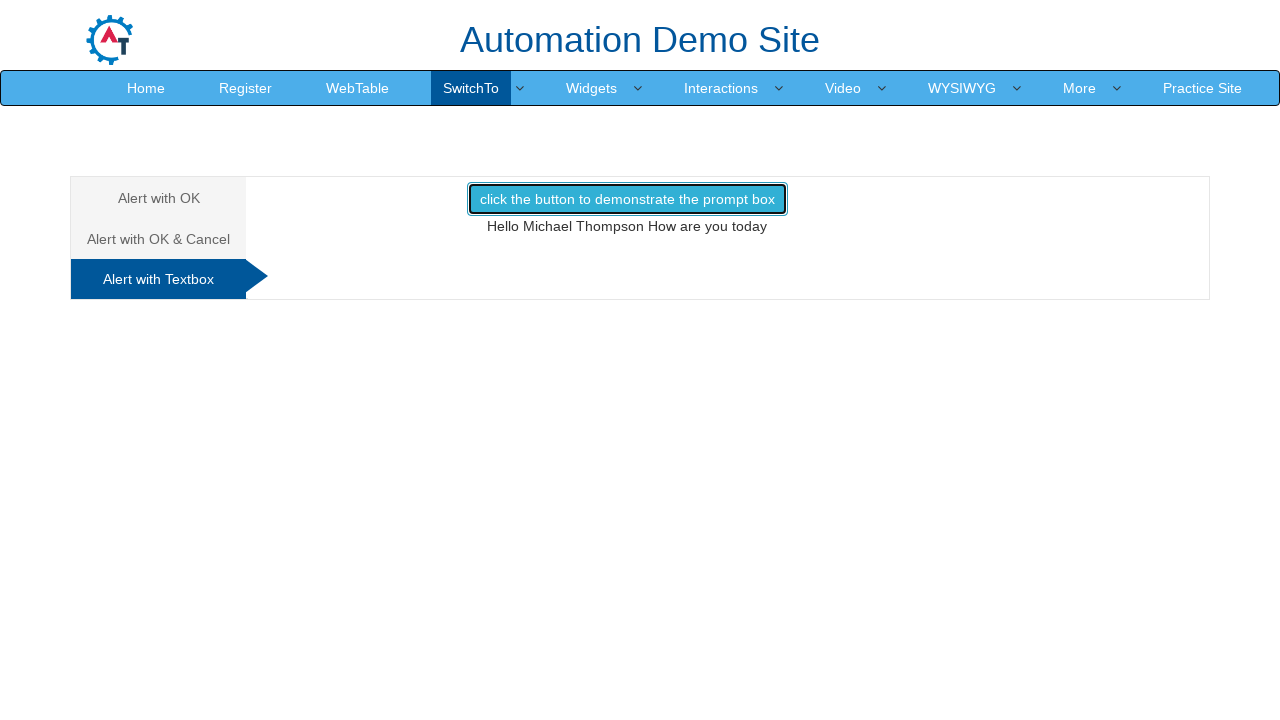

Waited for dialog to be handled and processed
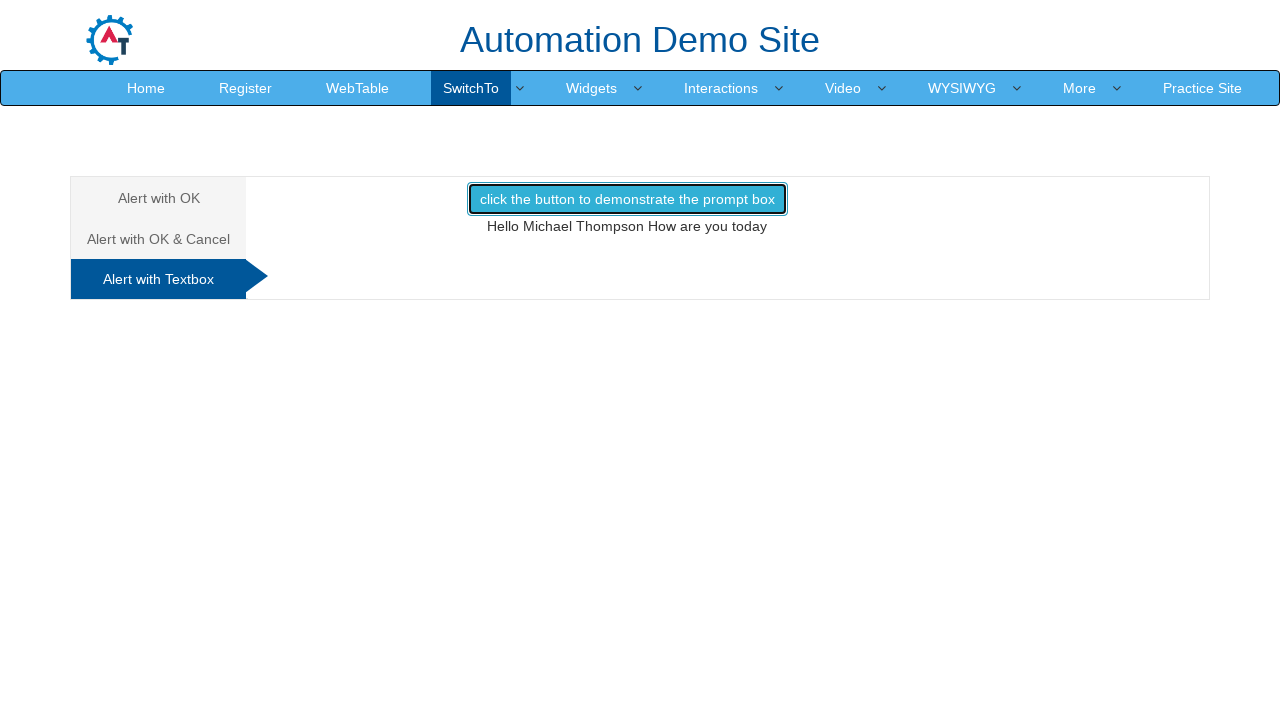

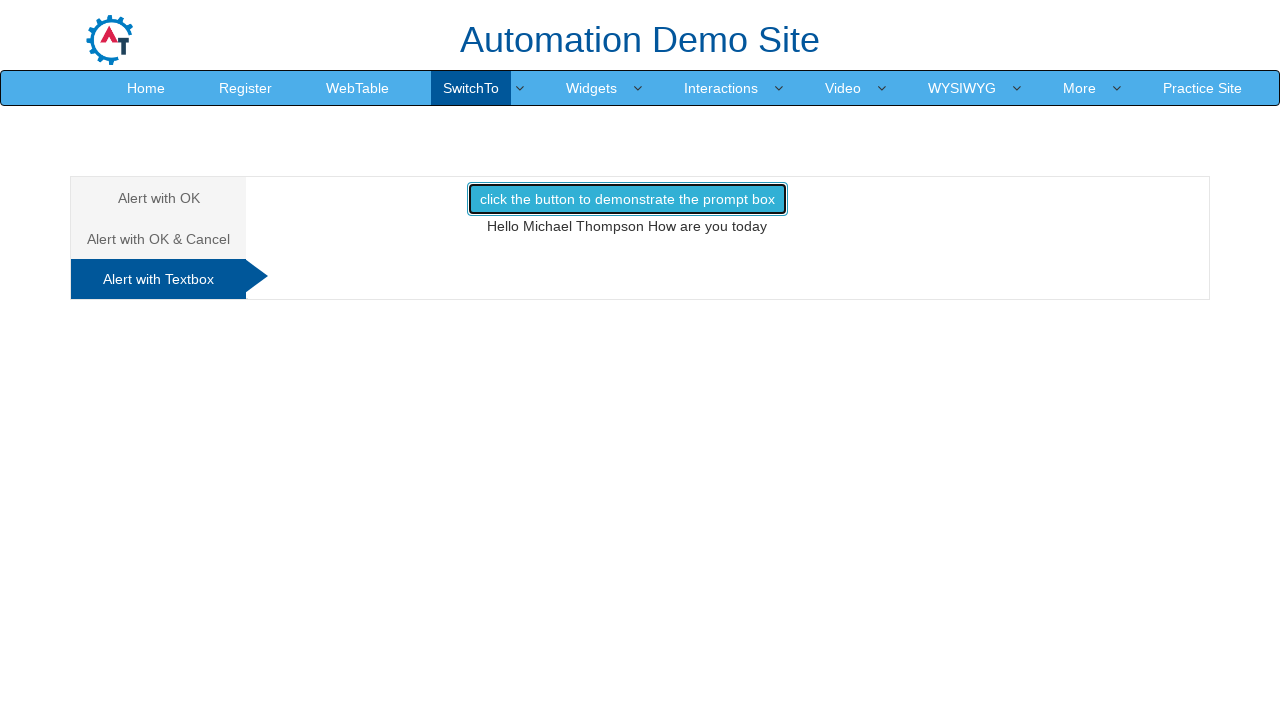